Tests that the CMS logo is displayed on the portal home page

Starting URL: https://portaldev.cms.gov/portal/

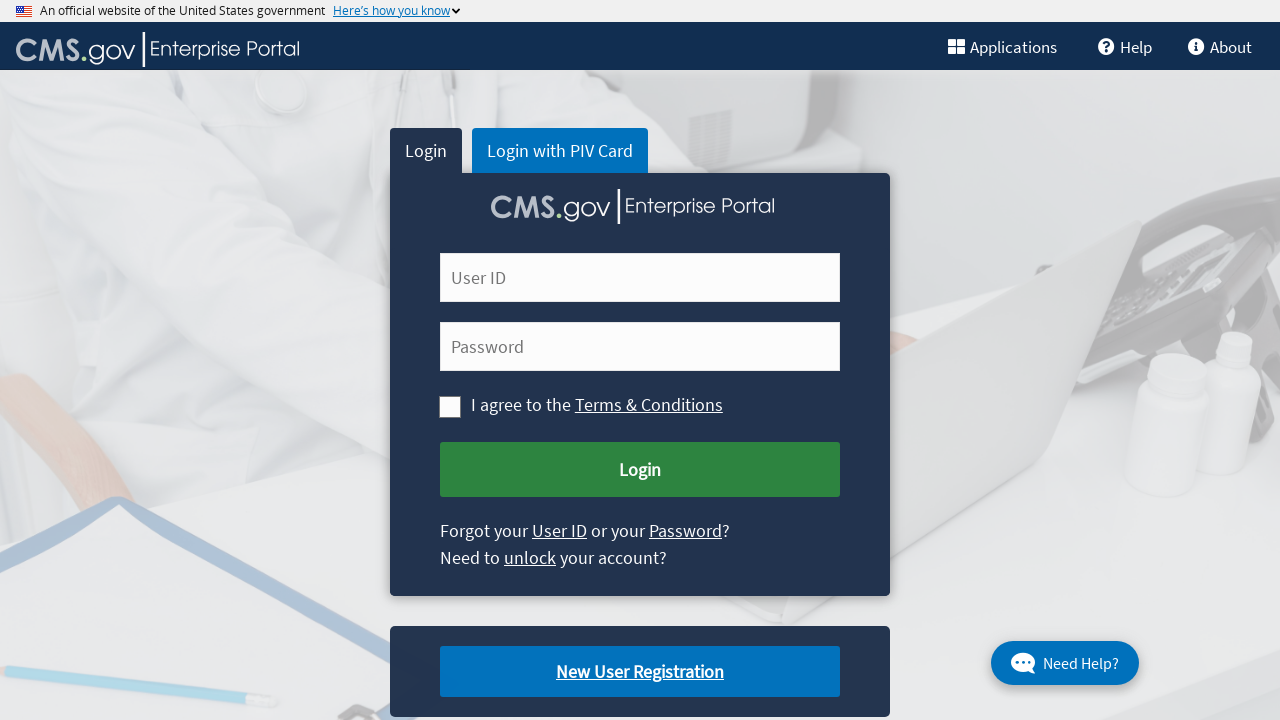

Navigated to CMS portal home page
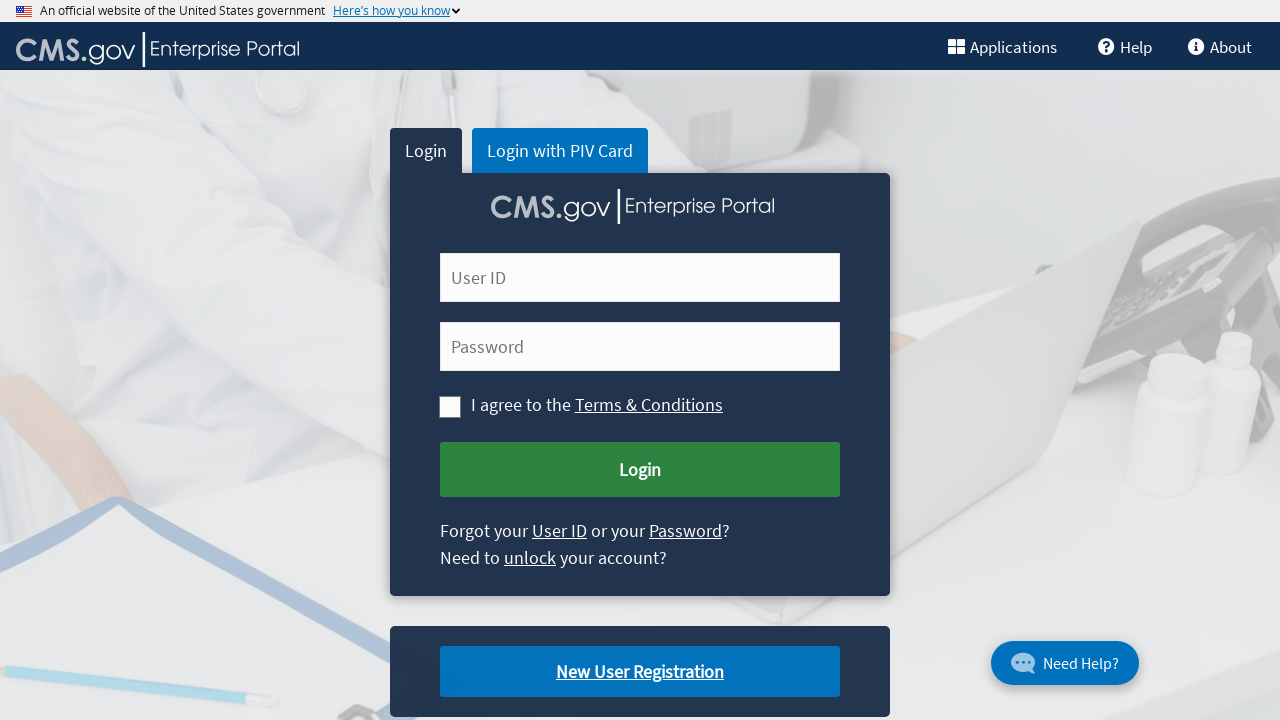

Located CMS logo element
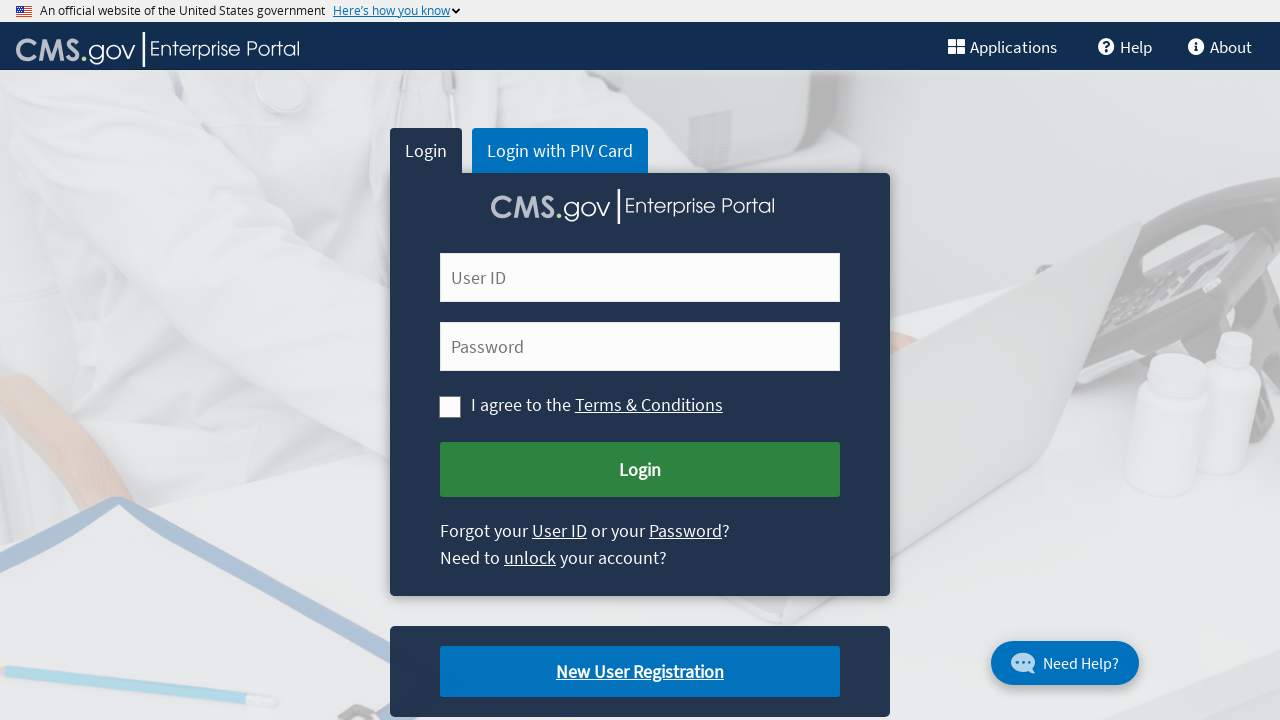

Checked if CMS logo is visible on the page
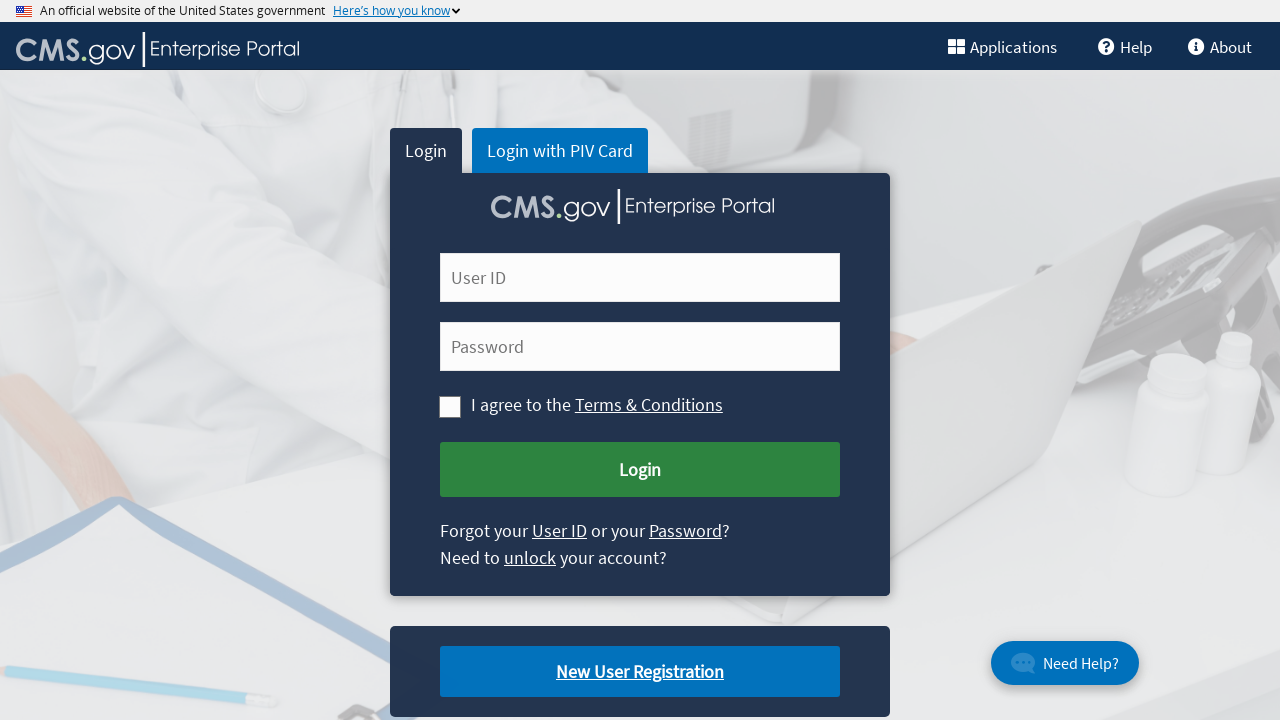

Logo visibility result: True
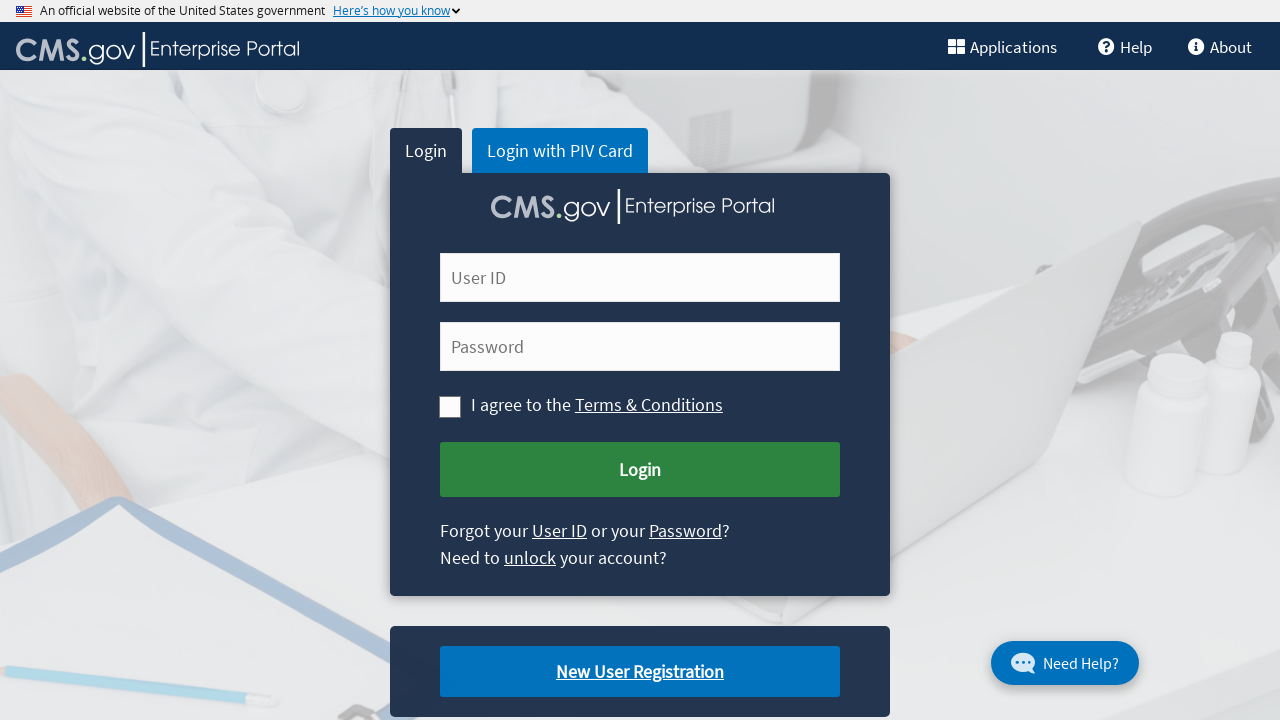

Assertion passed: CMS logo is displayed on portal home page
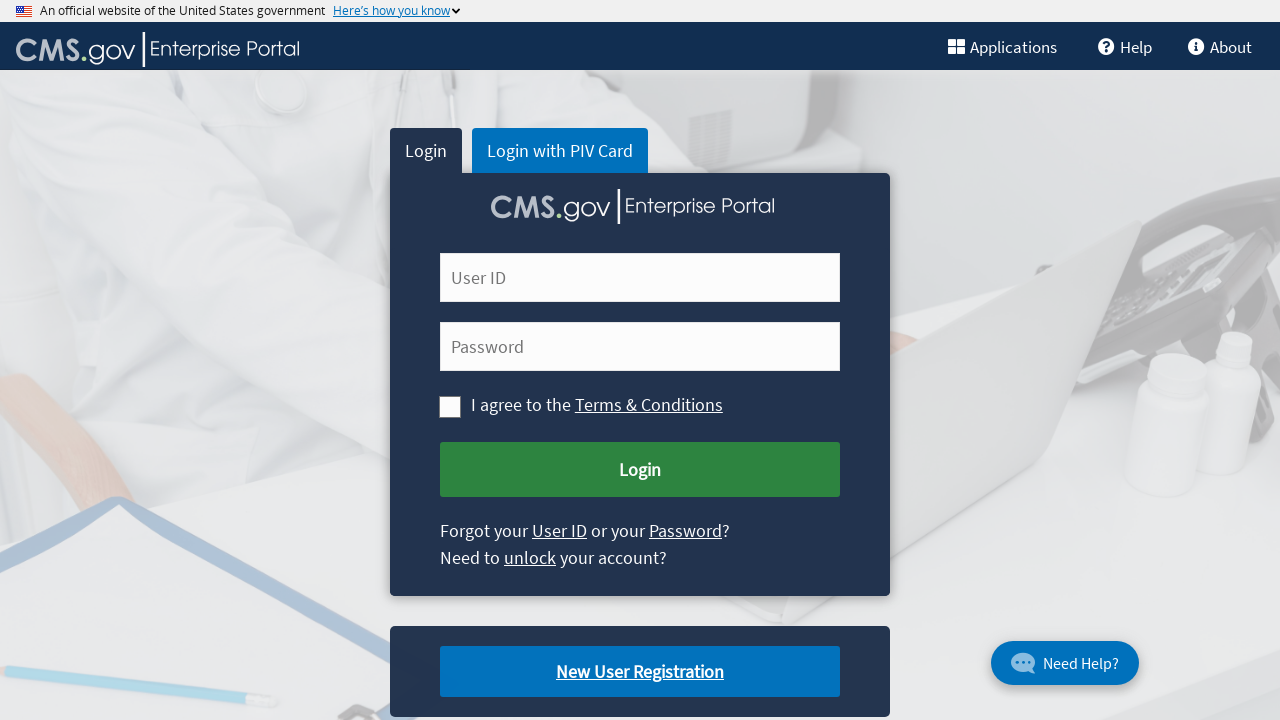

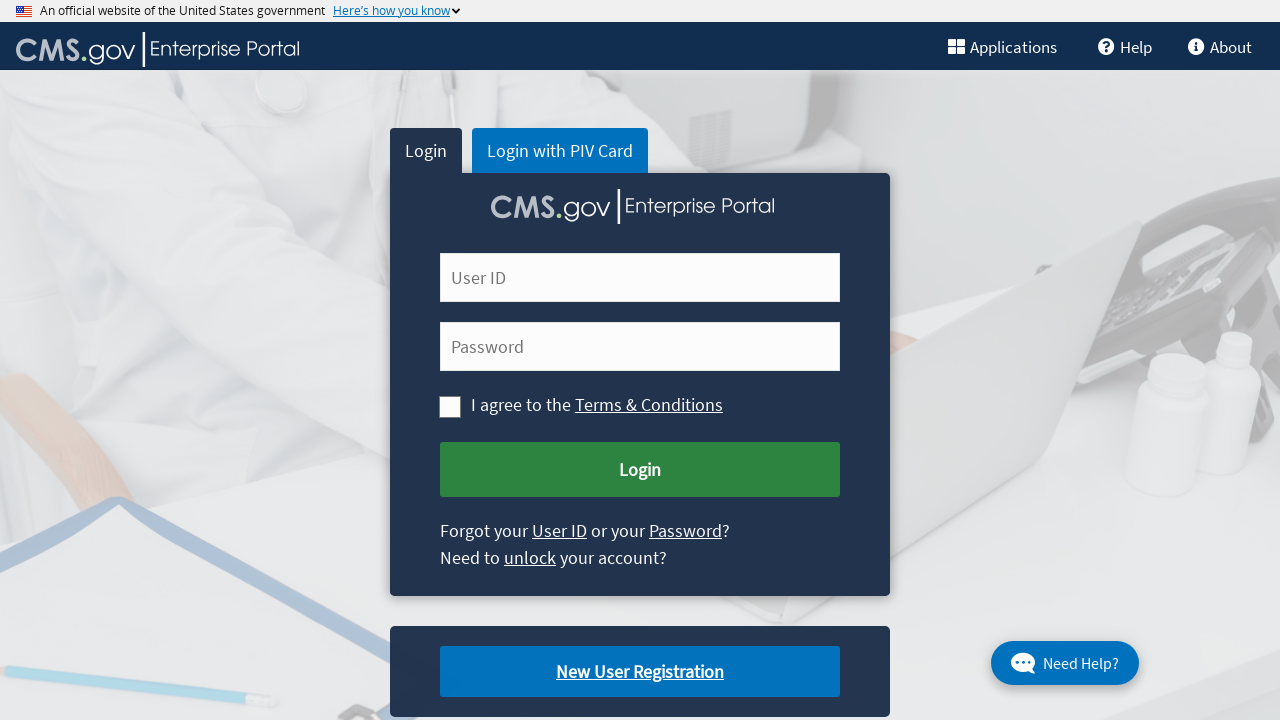